Tests the jQuery UI progress bar demo by clicking the download button and waiting for the progress to complete

Starting URL: https://jqueryui.com/resources/demos/progressbar/download.html

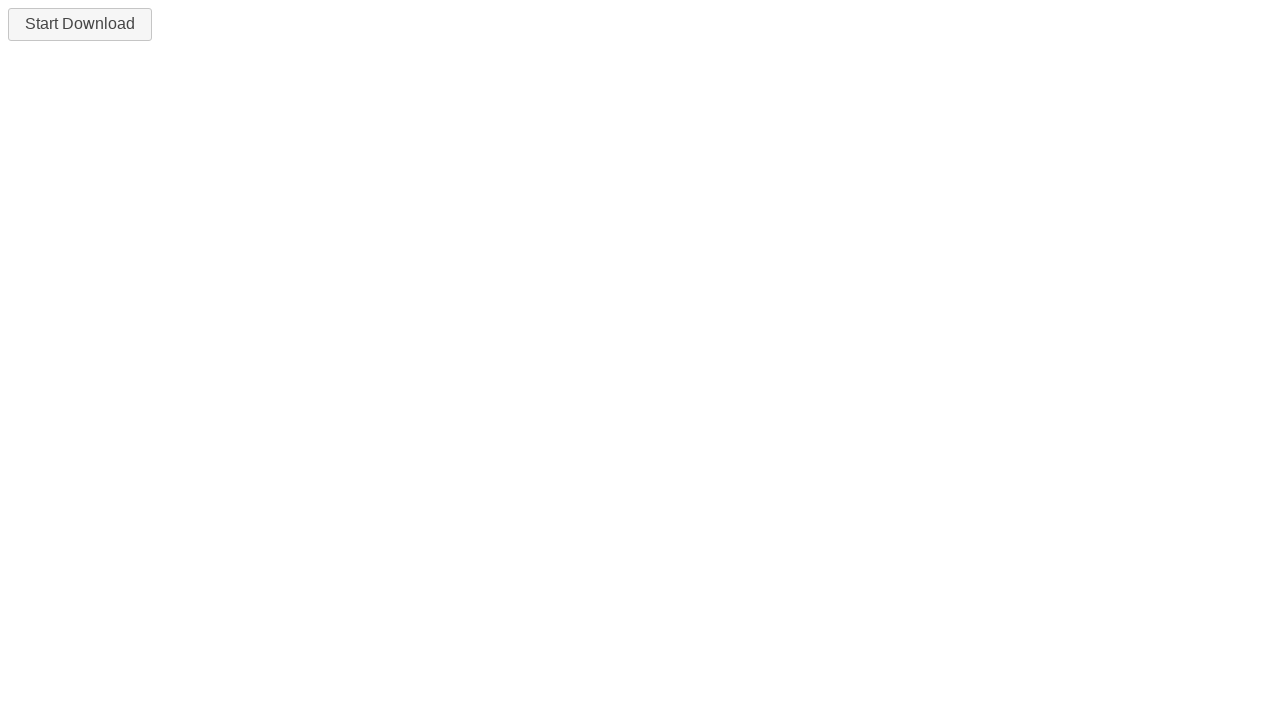

Navigated to jQuery UI progress bar download demo
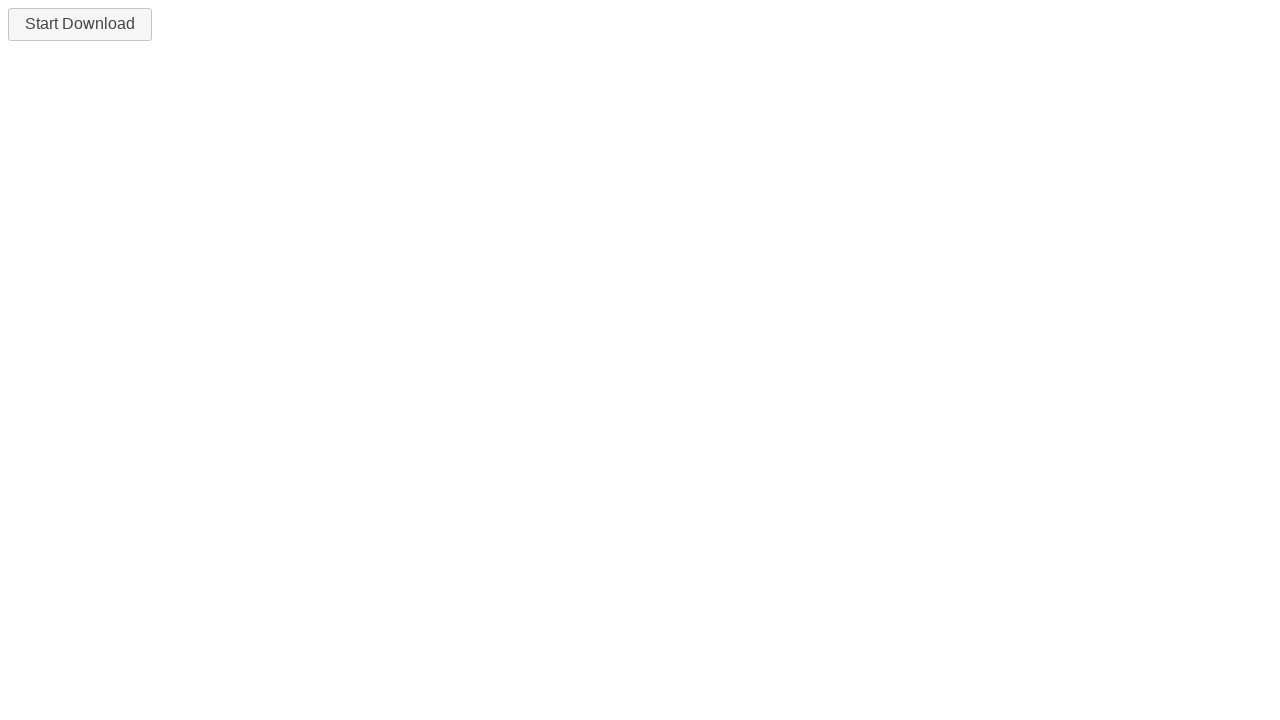

Clicked the download button to start progress bar at (80, 24) on #downloadButton
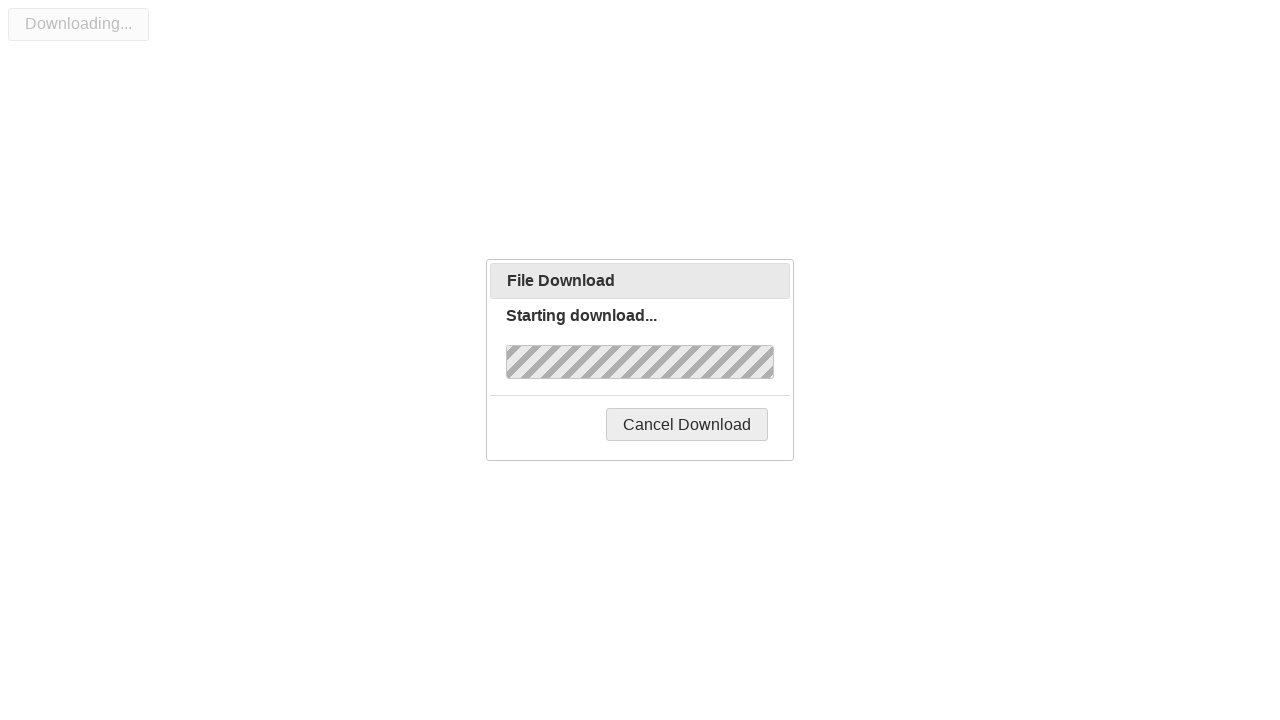

Progress bar completed and displayed 'Complete!' text
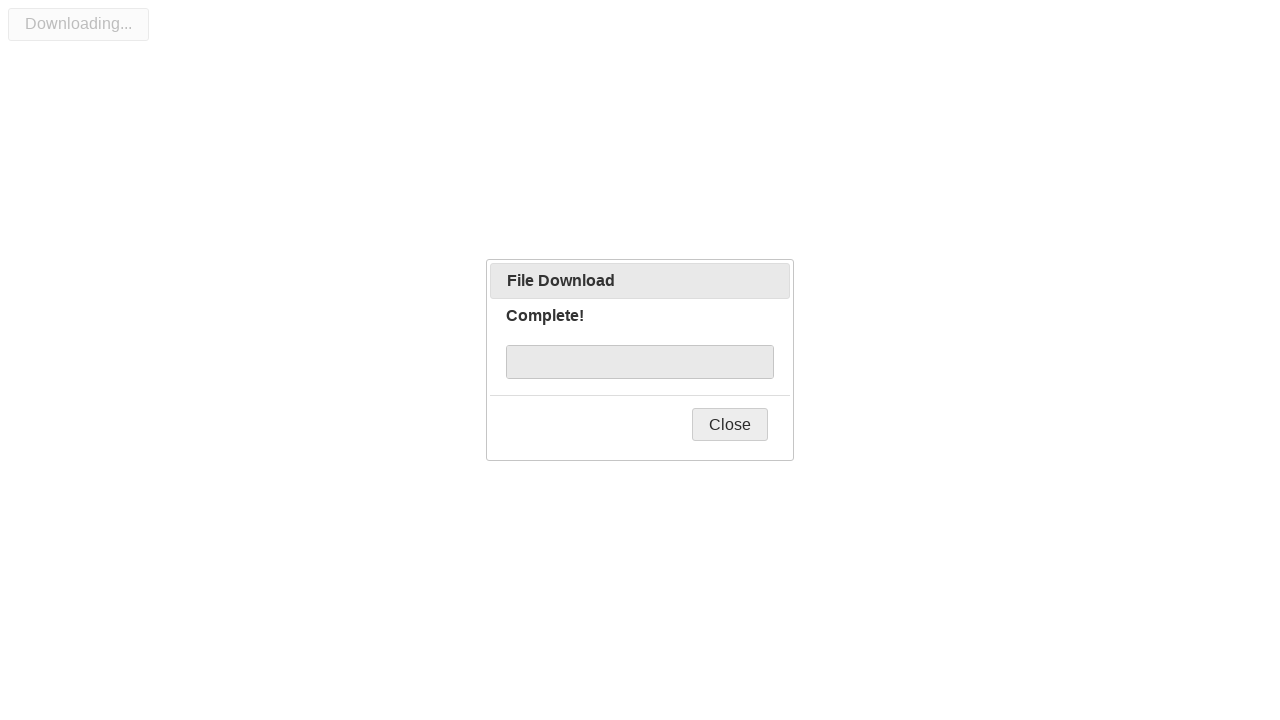

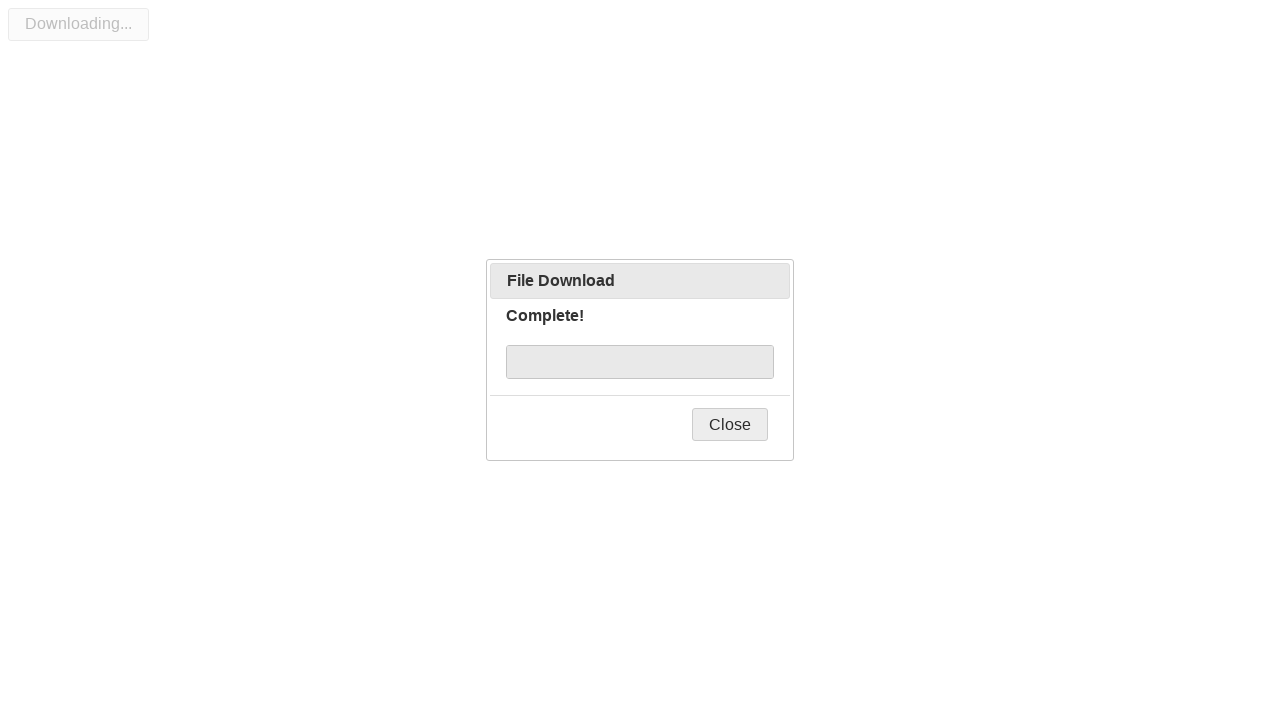